Navigates to GitHub homepage and verifies that the signup link is visible using a CSS selector

Starting URL: https://github.com

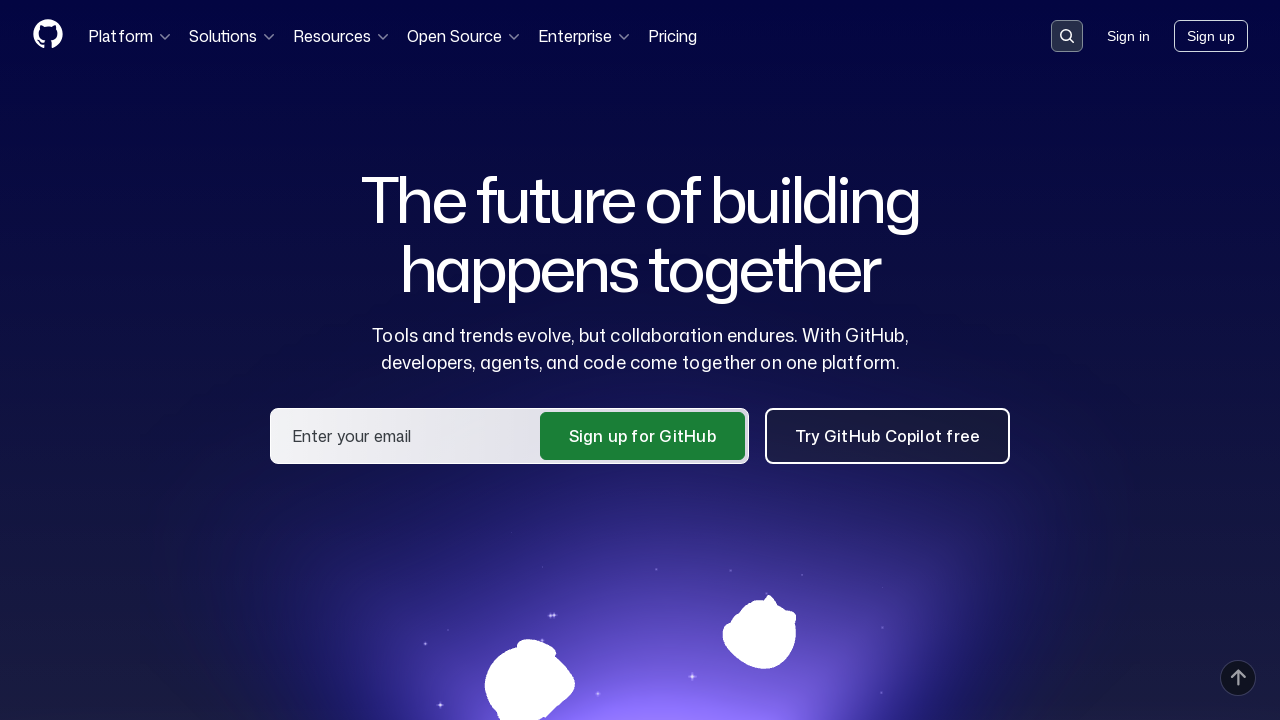

Navigated to GitHub homepage
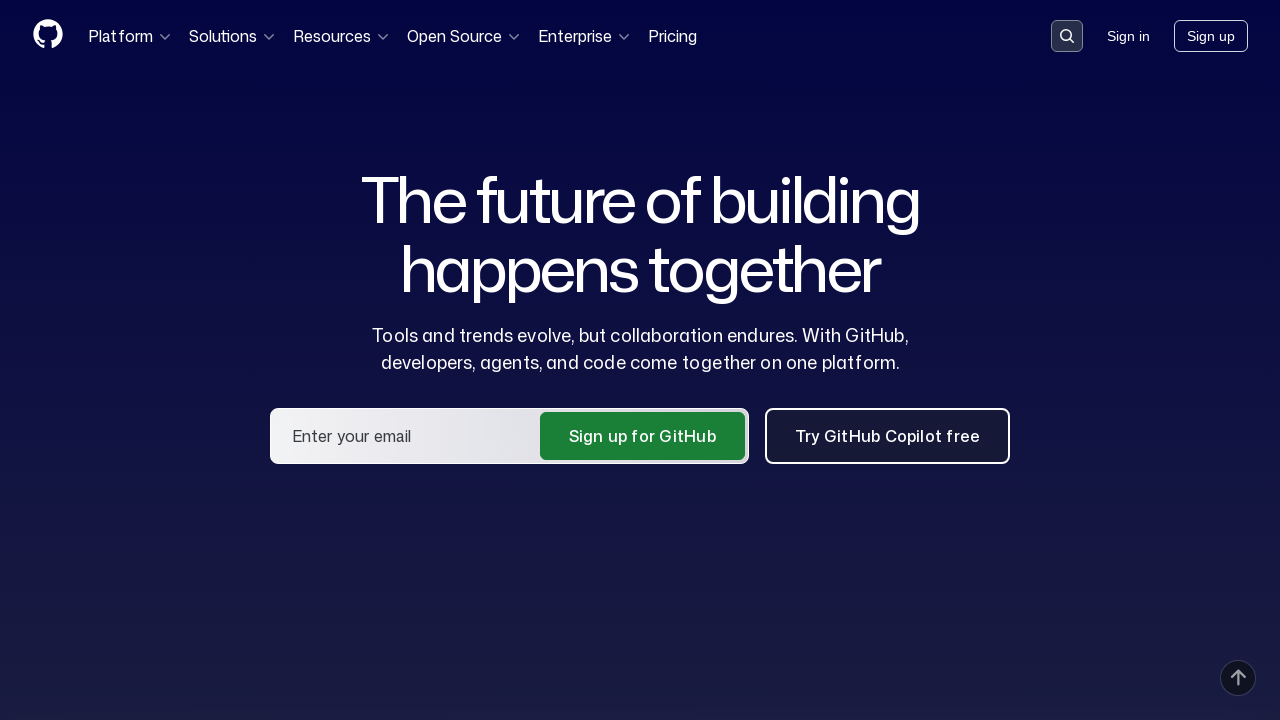

Located signup link using CSS selector a[href*='signup']
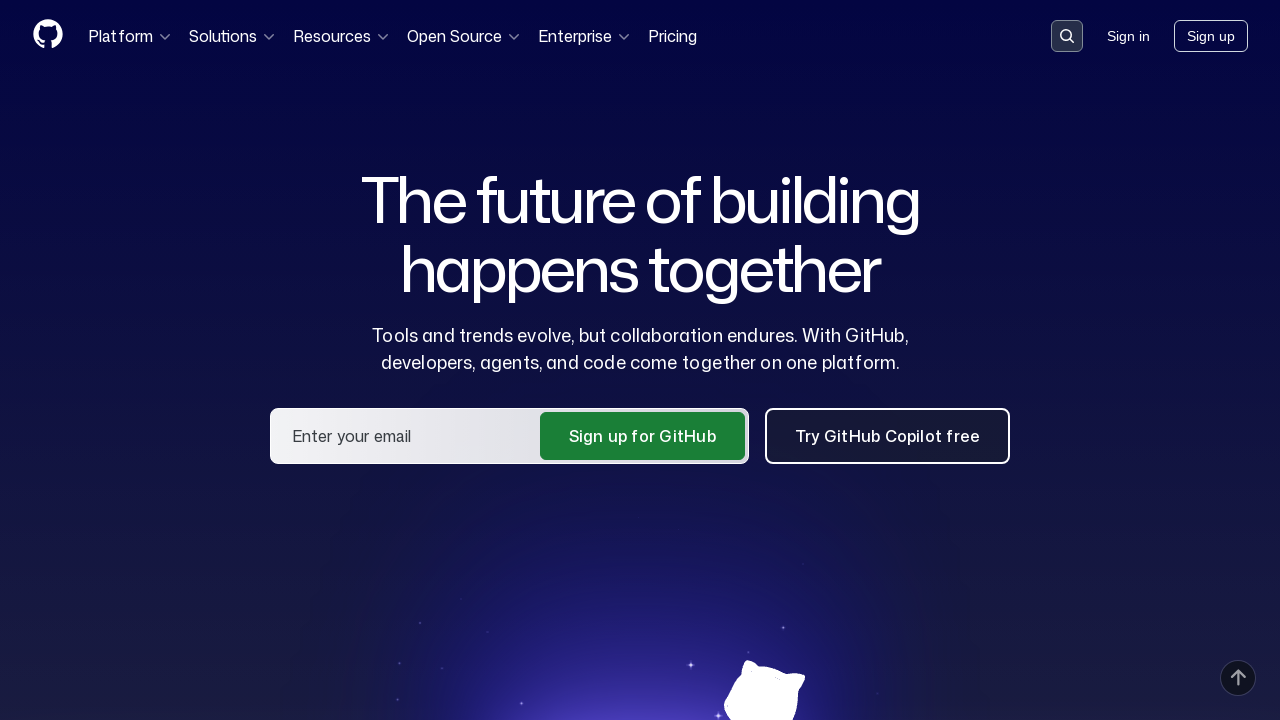

Verified signup link is visible
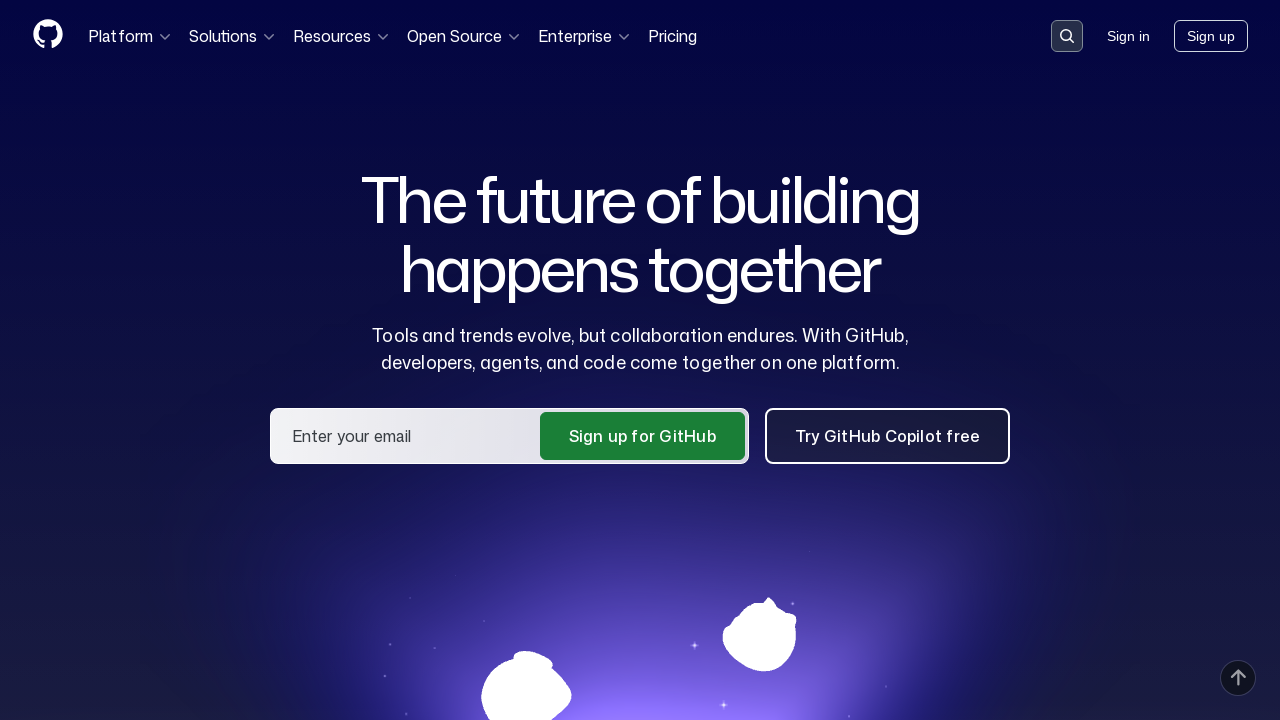

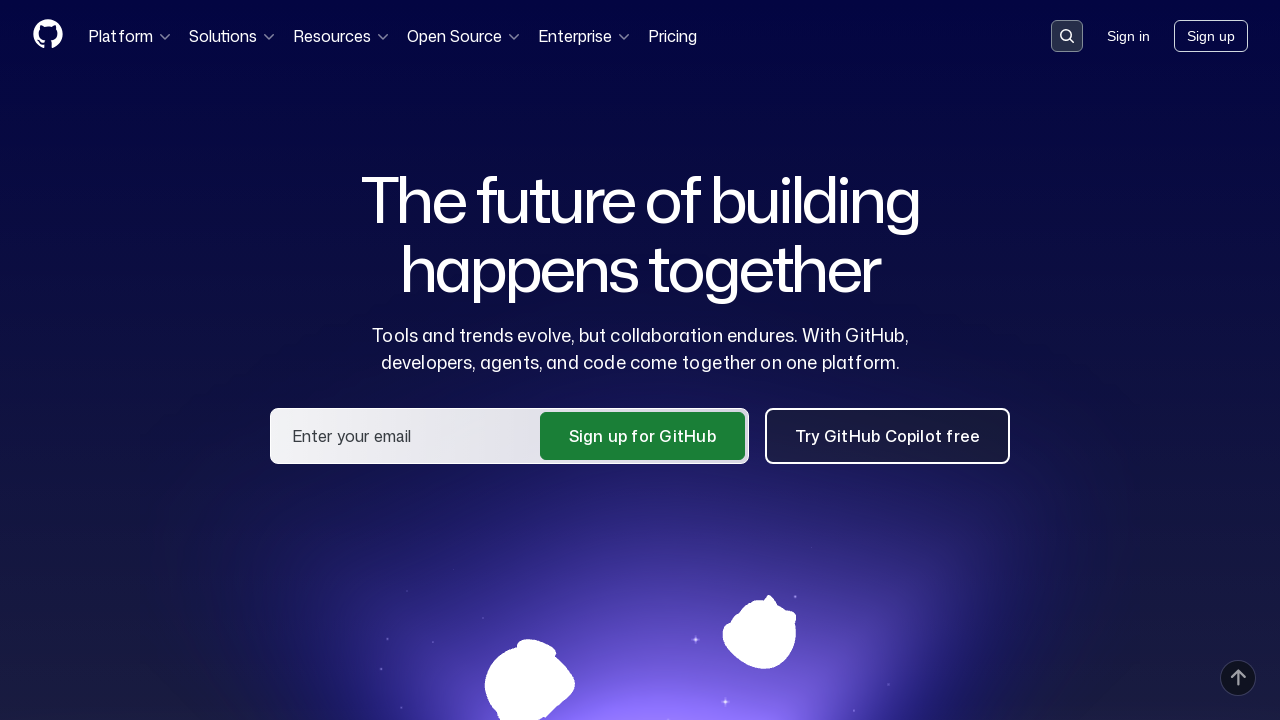